Navigates to the Universidad de la Cuenca del Plata website and verifies the page title matches the expected value.

Starting URL: https://www.ucp.edu.ar/

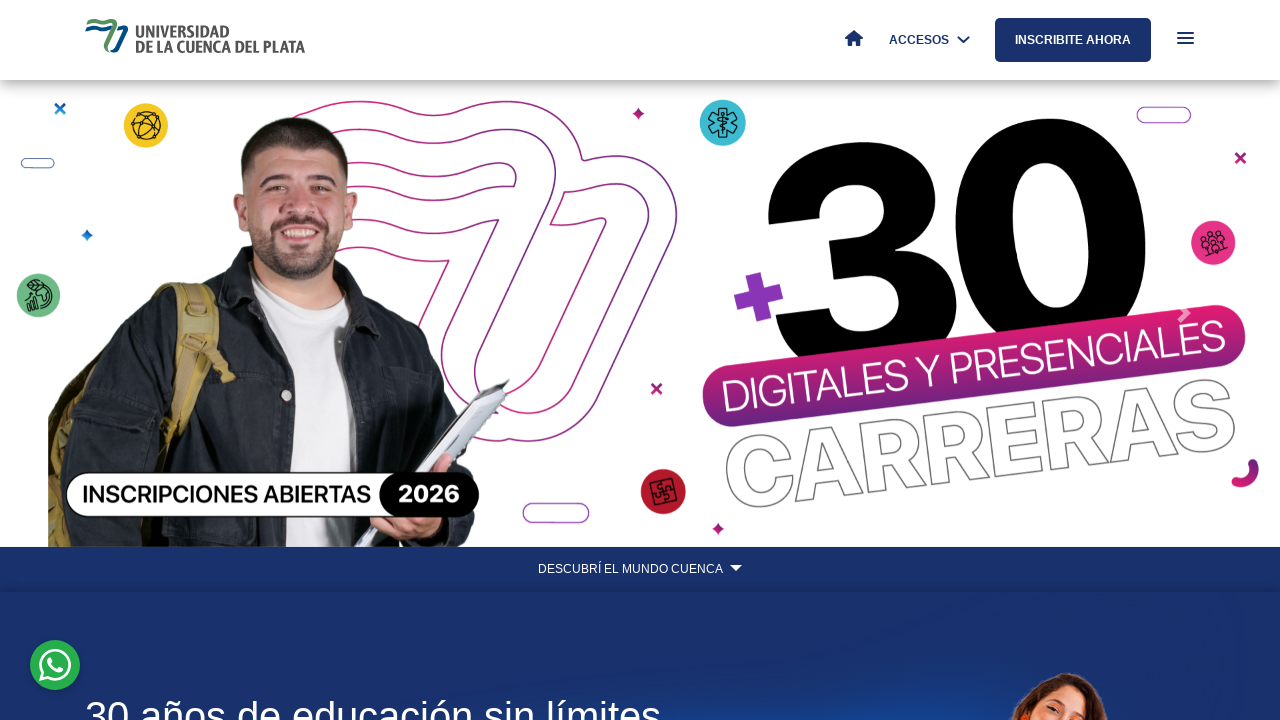

Waited for page to fully load (domcontentloaded state)
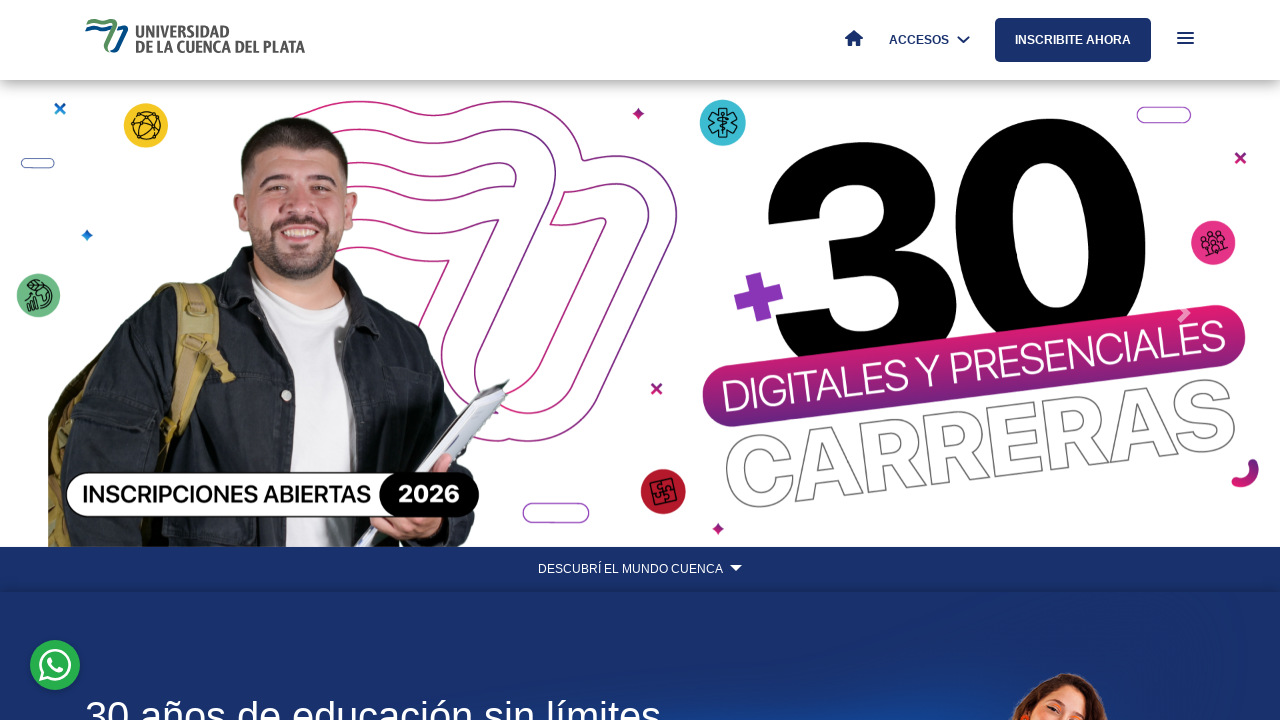

Retrieved page title: 'Universidad de la Cuenca del Plata -'
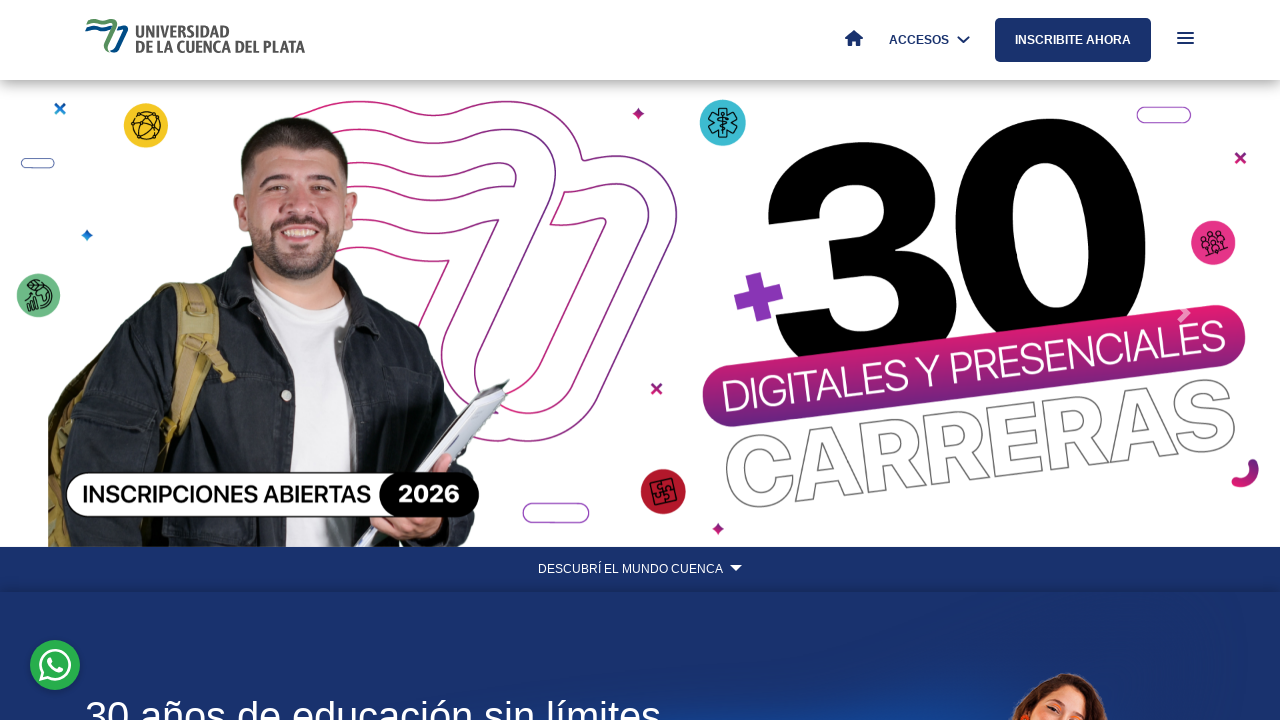

Verified page title matches expected value 'Universidad de la Cuenca del Plata -'
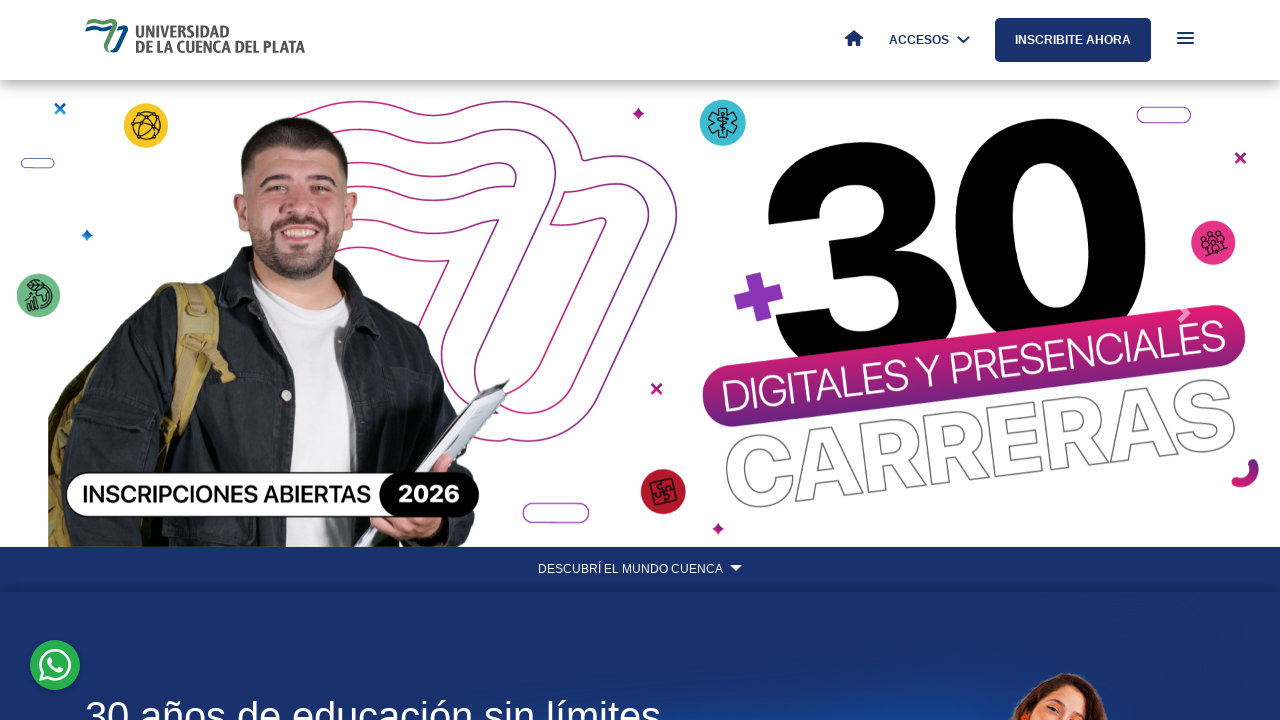

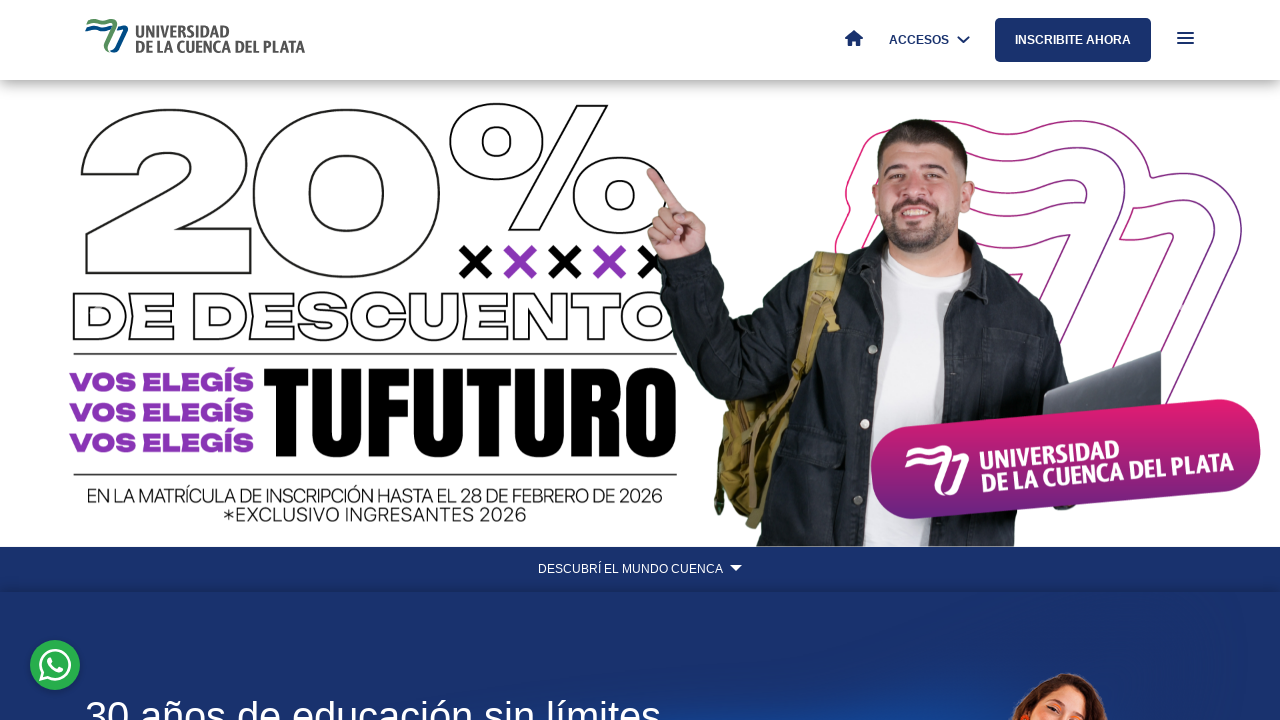